Tests date picker functionality by navigating through year and month selectors to pick a specific date and verify it was selected correctly

Starting URL: https://rahulshettyacademy.com/seleniumPractise/#/offers

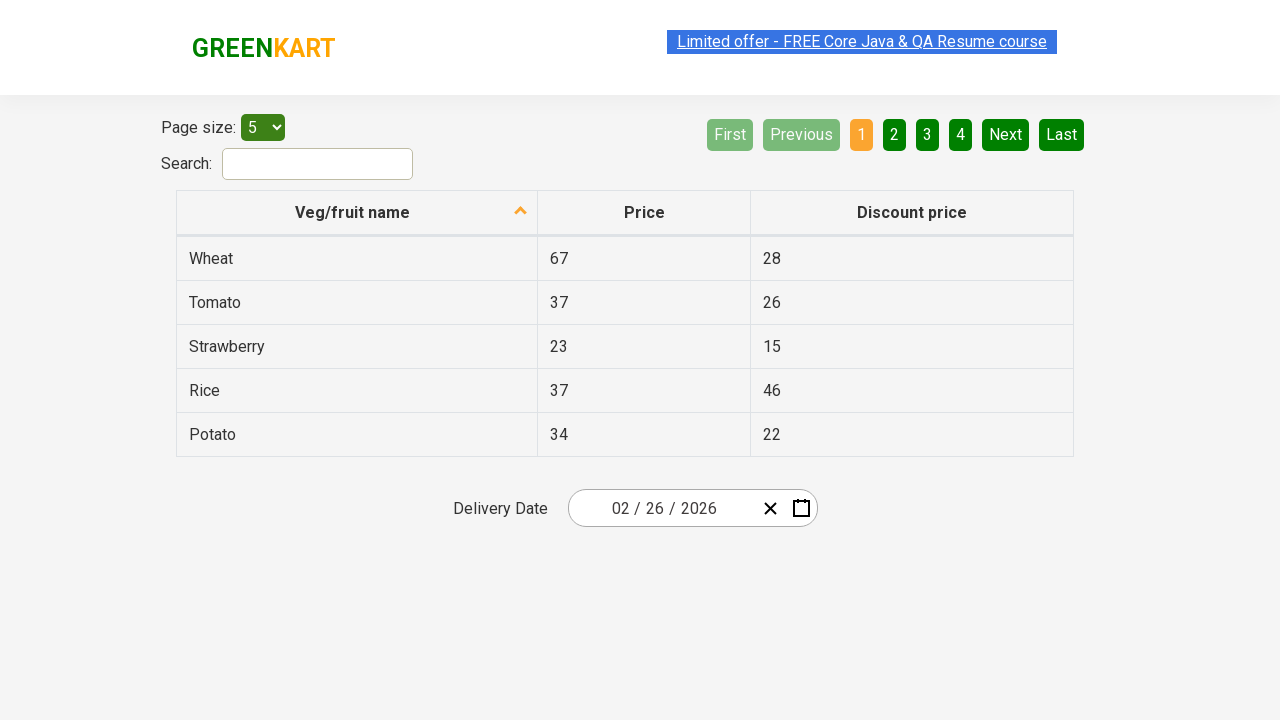

Clicked date picker input to open calendar at (662, 508) on .react-date-picker__inputGroup
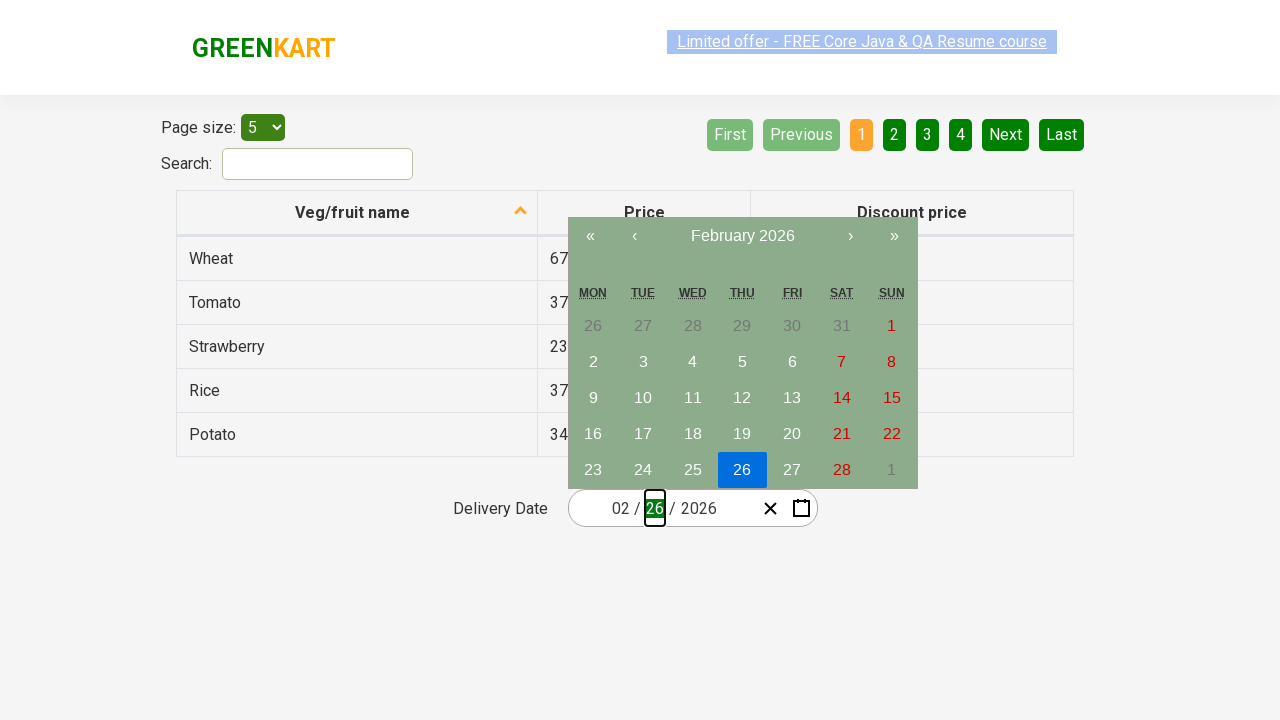

Clicked navigation label to navigate to year view at (742, 236) on button.react-calendar__navigation__label
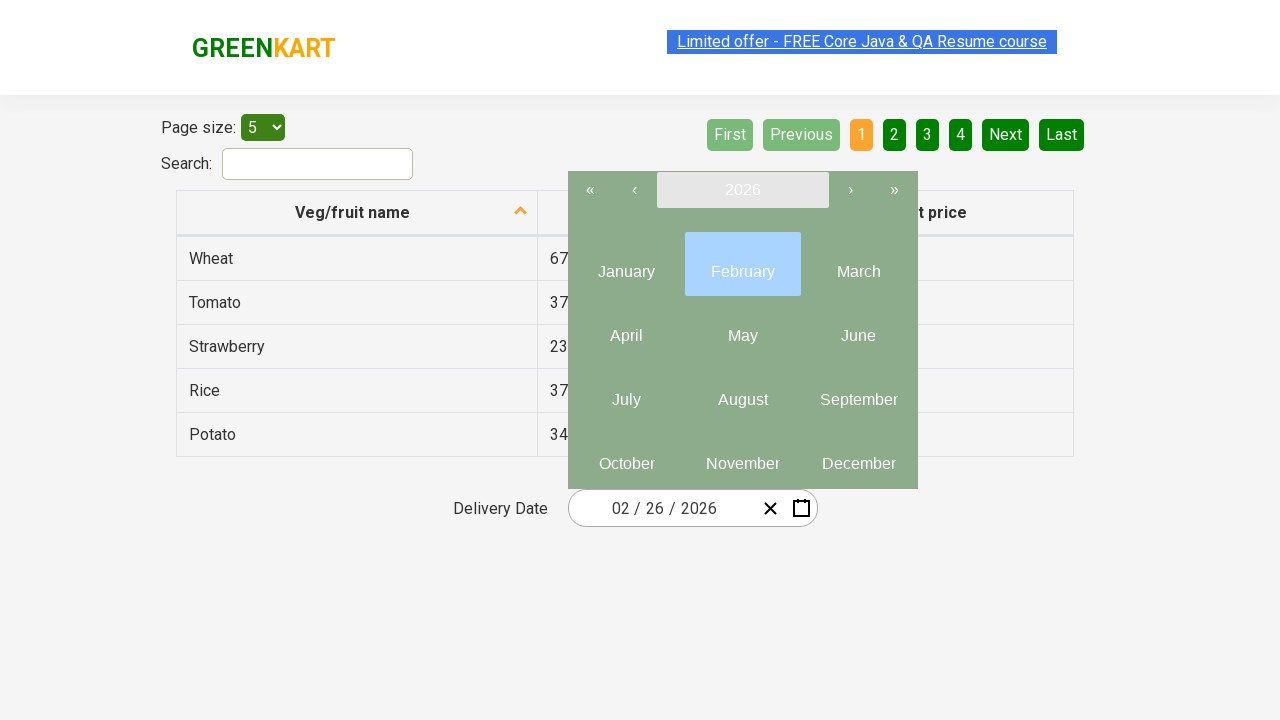

Clicked navigation label again to navigate to decade view at (742, 190) on button.react-calendar__navigation__label
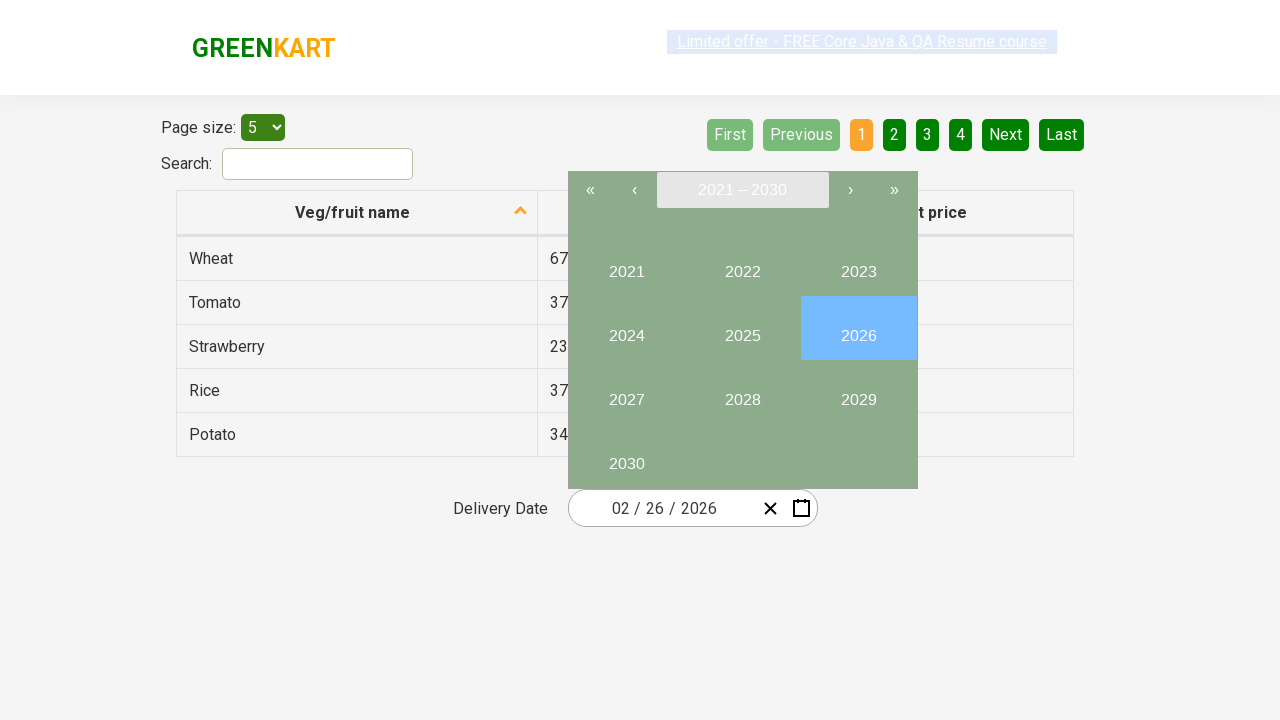

Selected year 2025 at (742, 328) on button:text('2025')
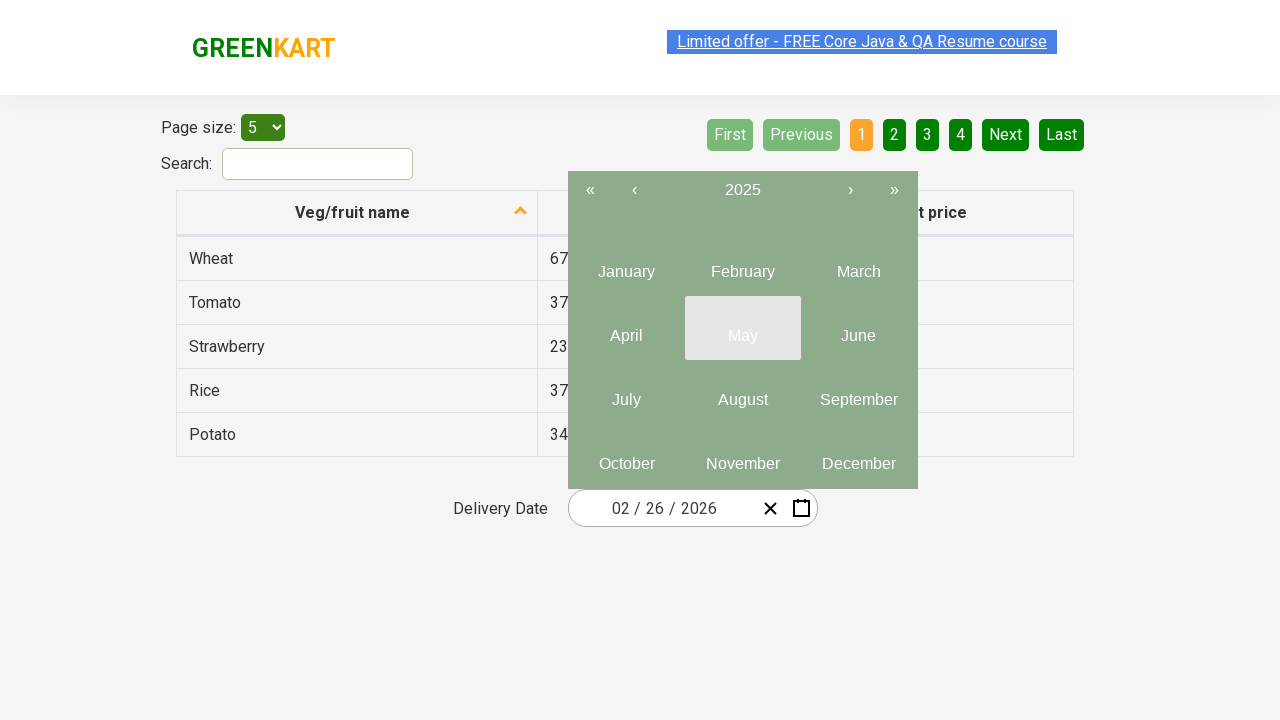

Selected month 6 (June) at (858, 328) on .react-calendar__year-view__months__month >> nth=5
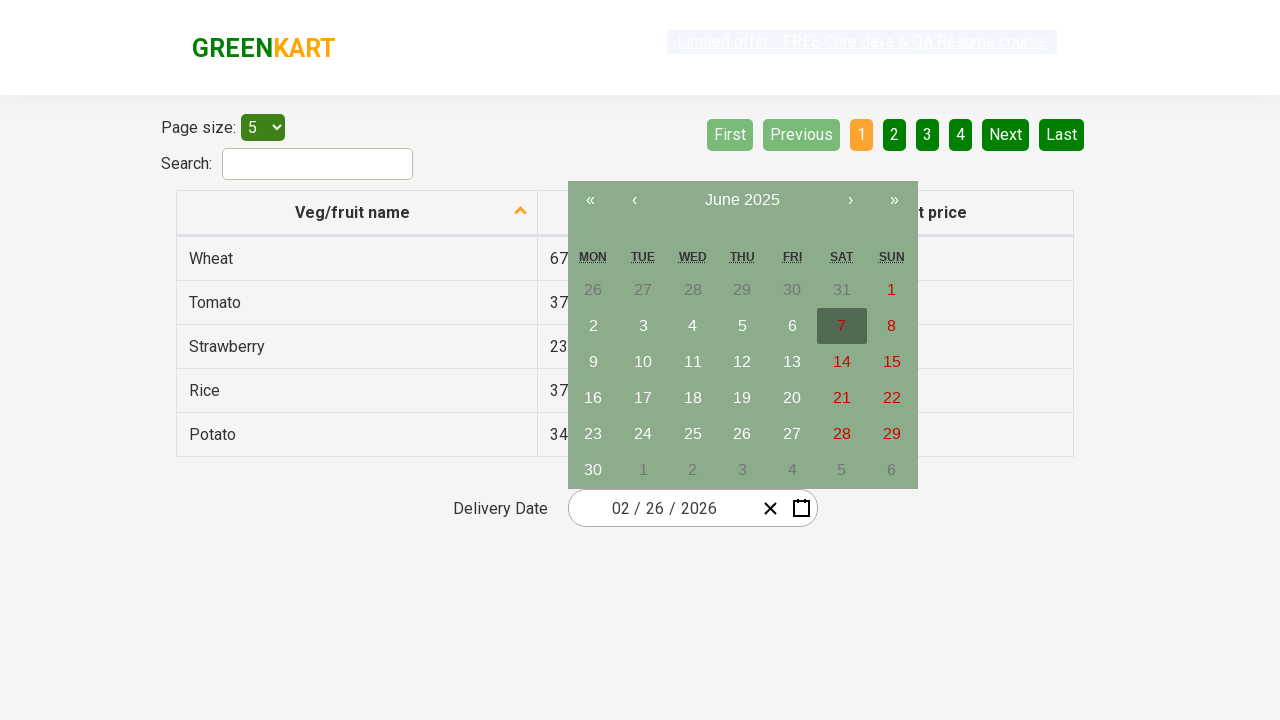

Selected day 20 at (792, 398) on button abbr:text('20')
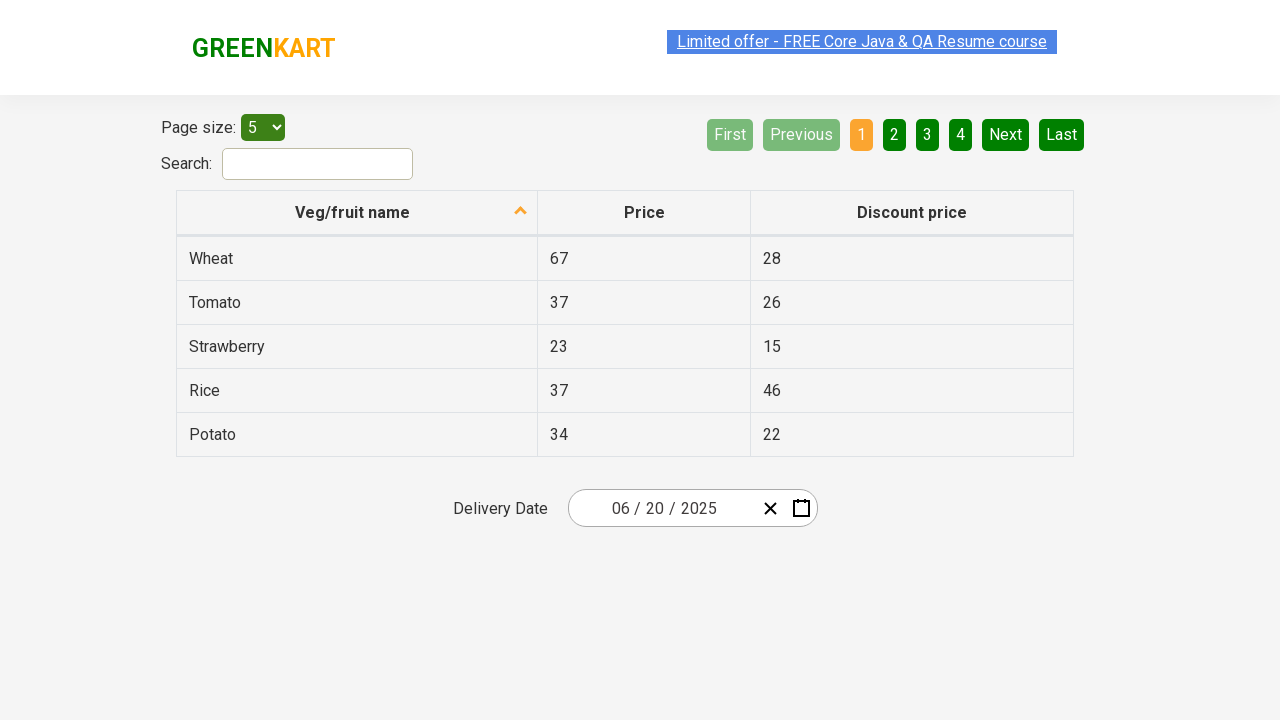

Retrieved selected date value: 2025-06-20
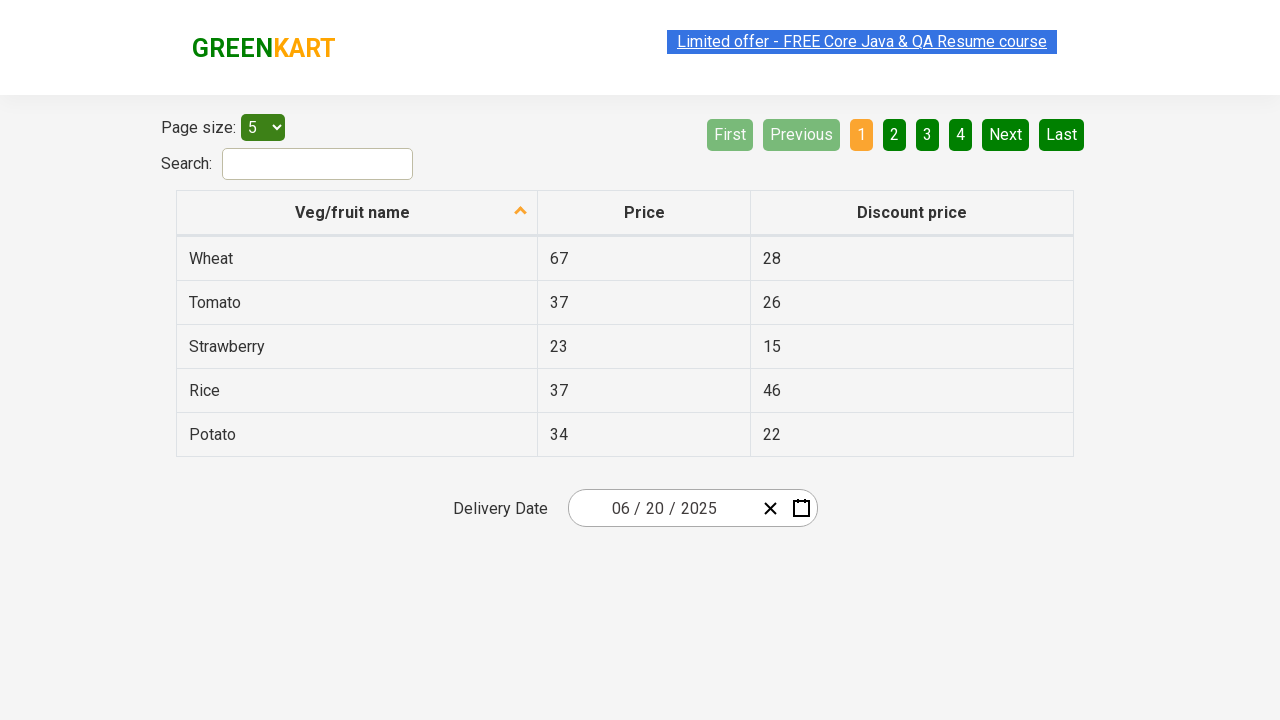

Verified selected date matches expected date 2025-06-20
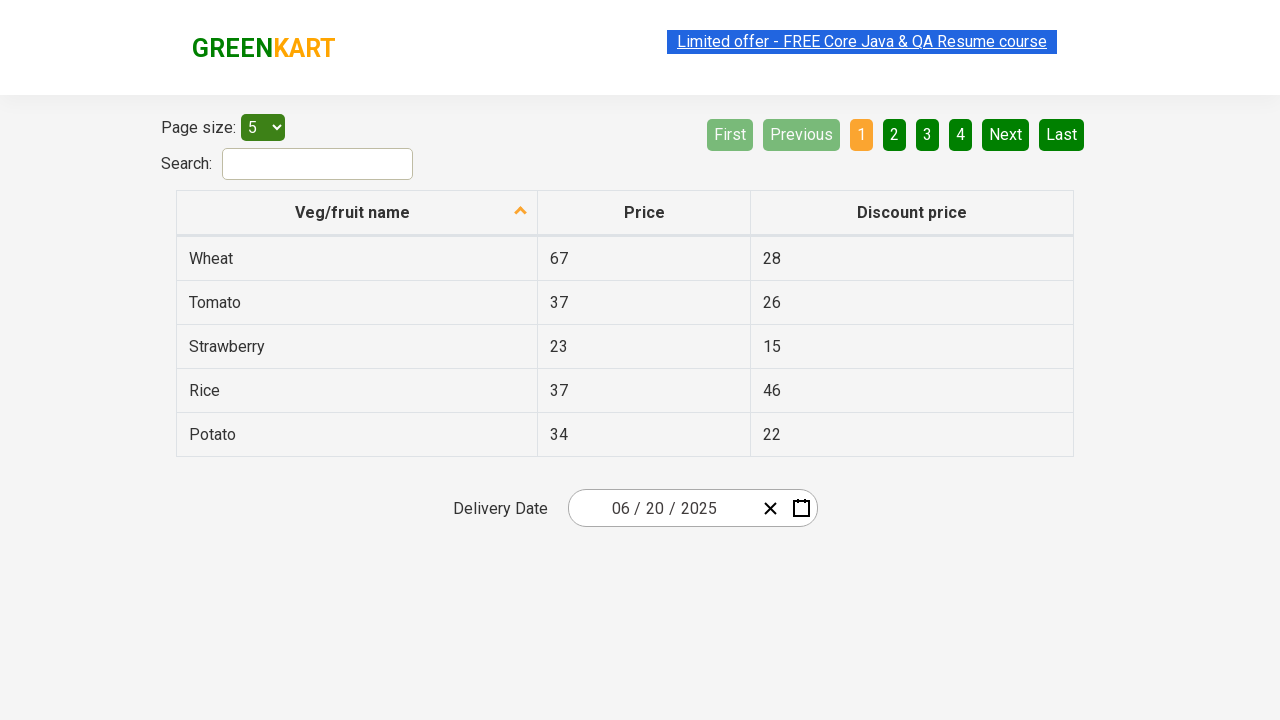

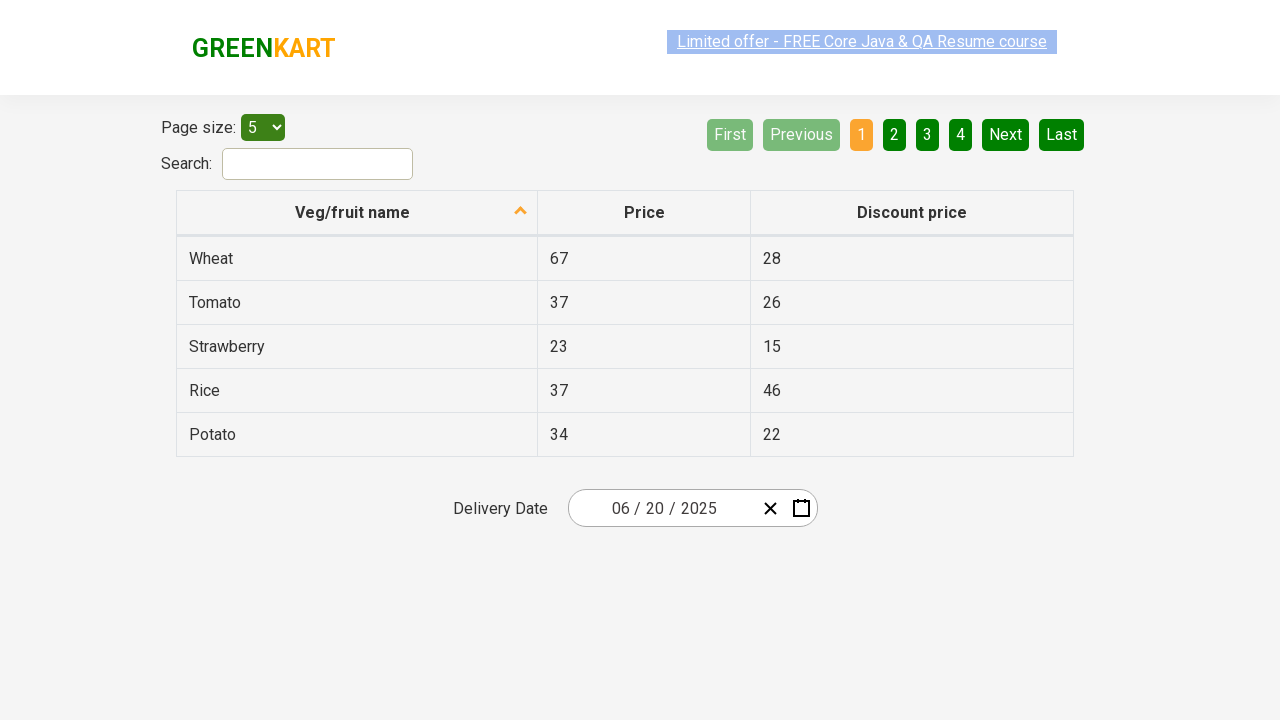